Tests dynamic loading with adequate wait time (5 seconds) before checking for the loaded element

Starting URL: https://automationfc.github.io/dynamic-loading/

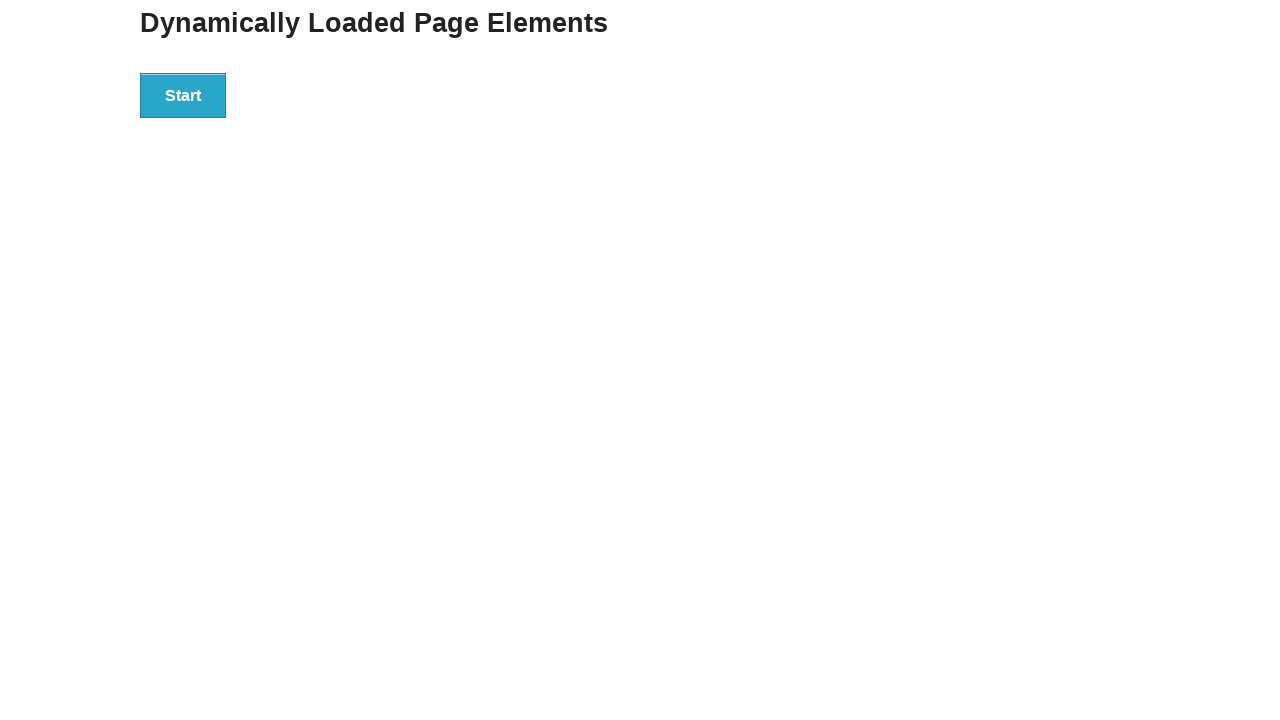

Clicked the start button to trigger dynamic loading at (183, 95) on div#start>button
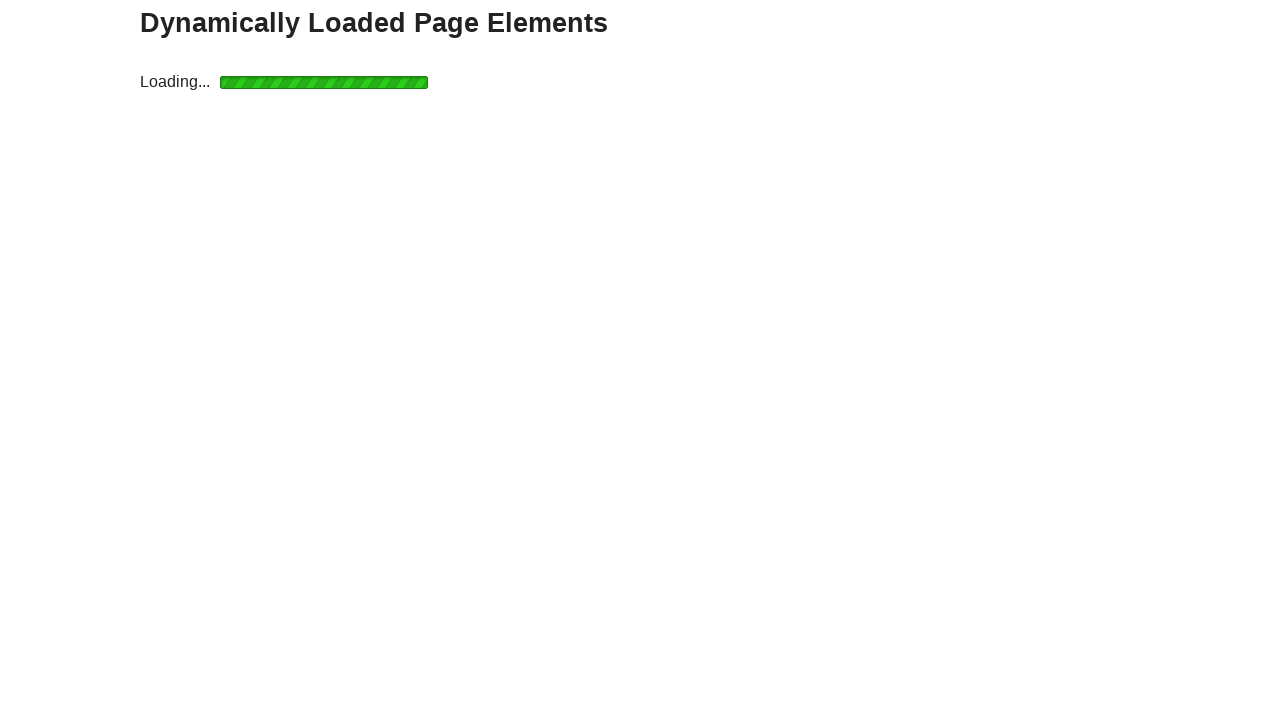

Waited 5 seconds for the element to load dynamically
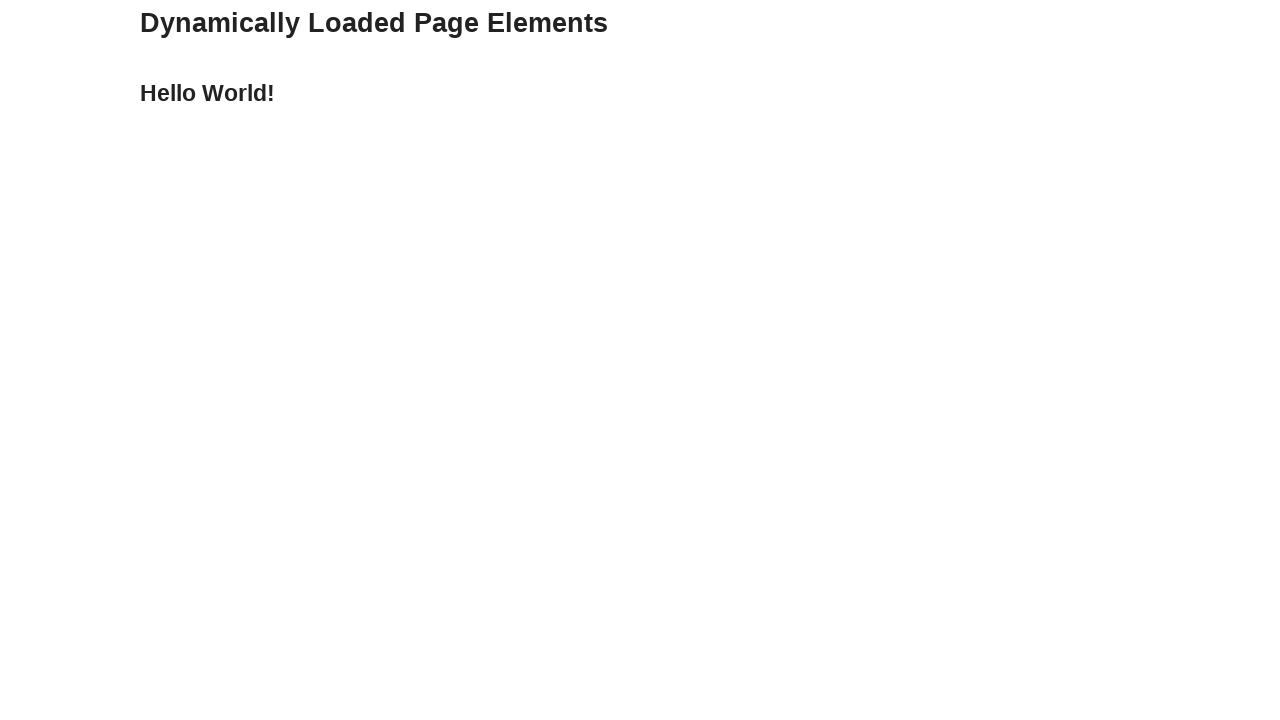

Verified that loaded element contains 'Hello World!' text
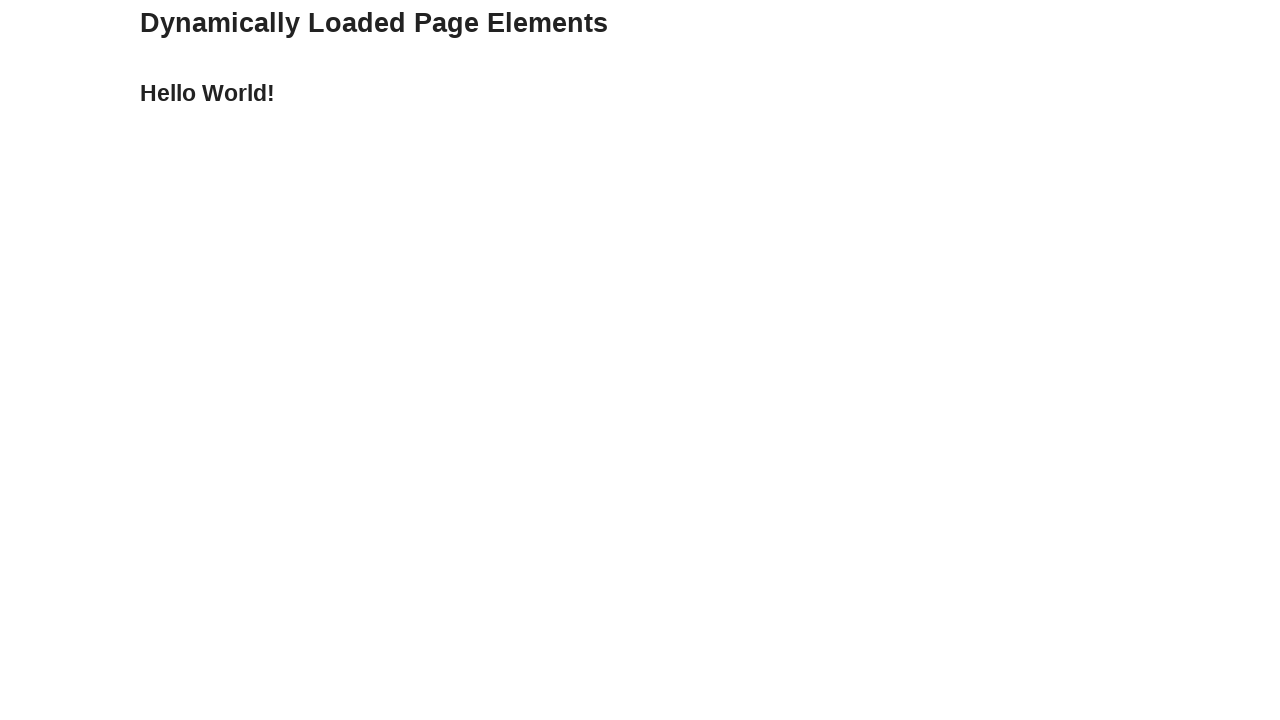

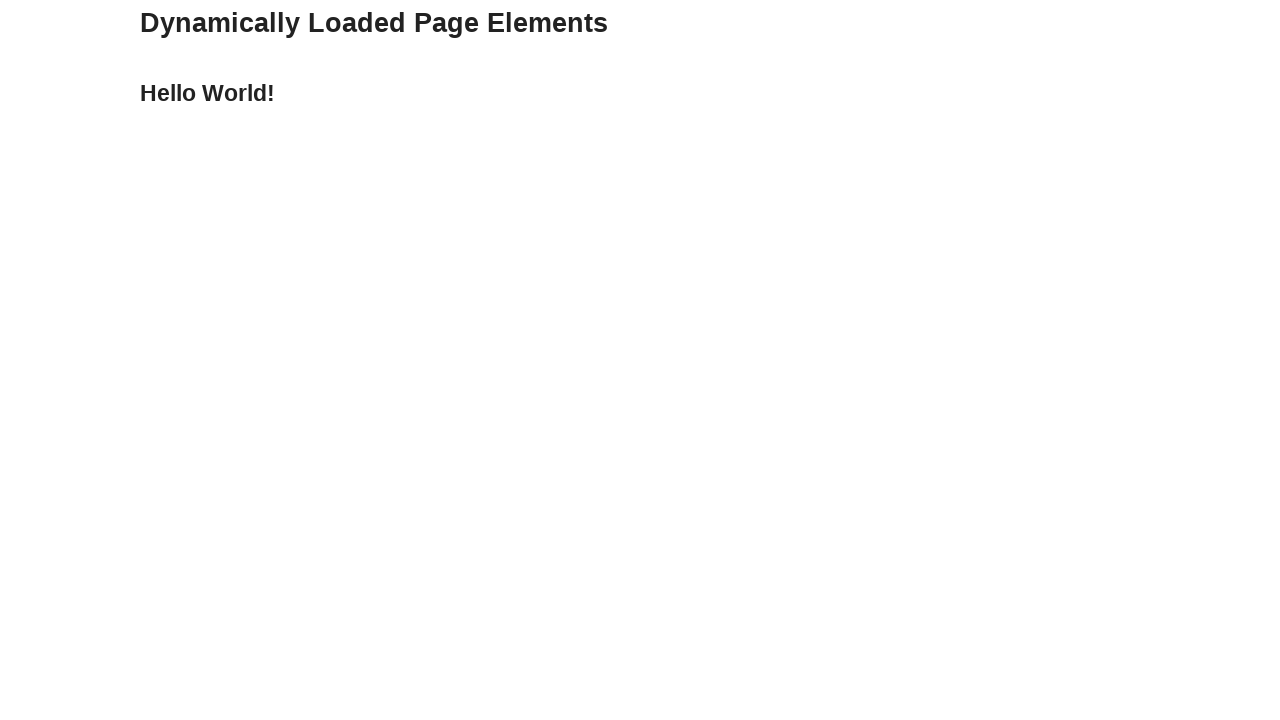